Tests that edits are saved when the input loses focus (blur event).

Starting URL: https://demo.playwright.dev/todomvc

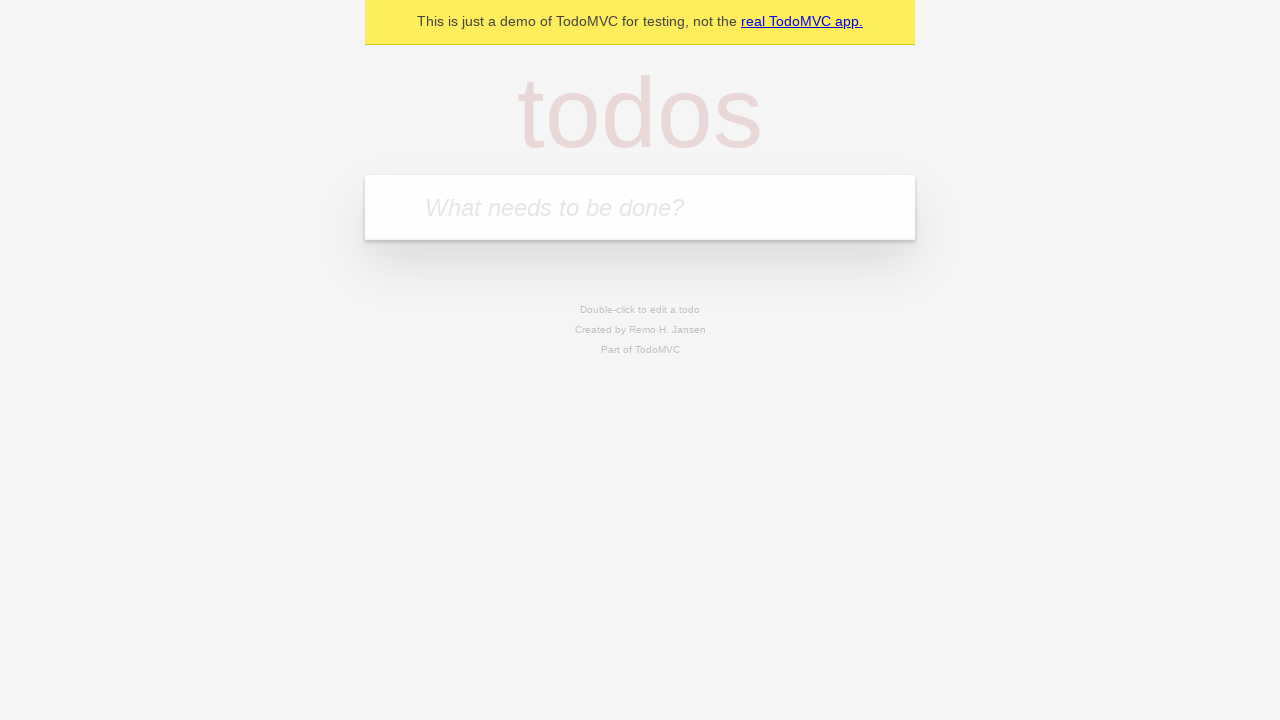

Filled new todo input with 'buy some cheese' on internal:attr=[placeholder="What needs to be done?"i]
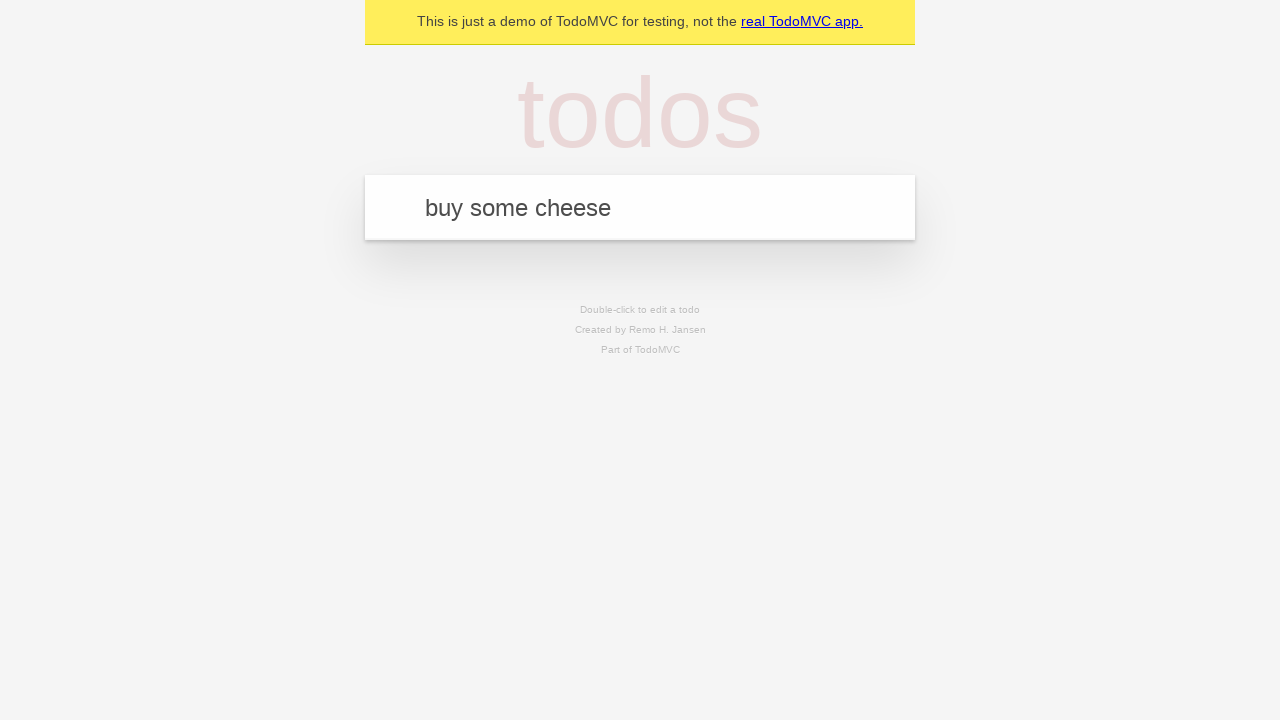

Pressed Enter to create todo 'buy some cheese' on internal:attr=[placeholder="What needs to be done?"i]
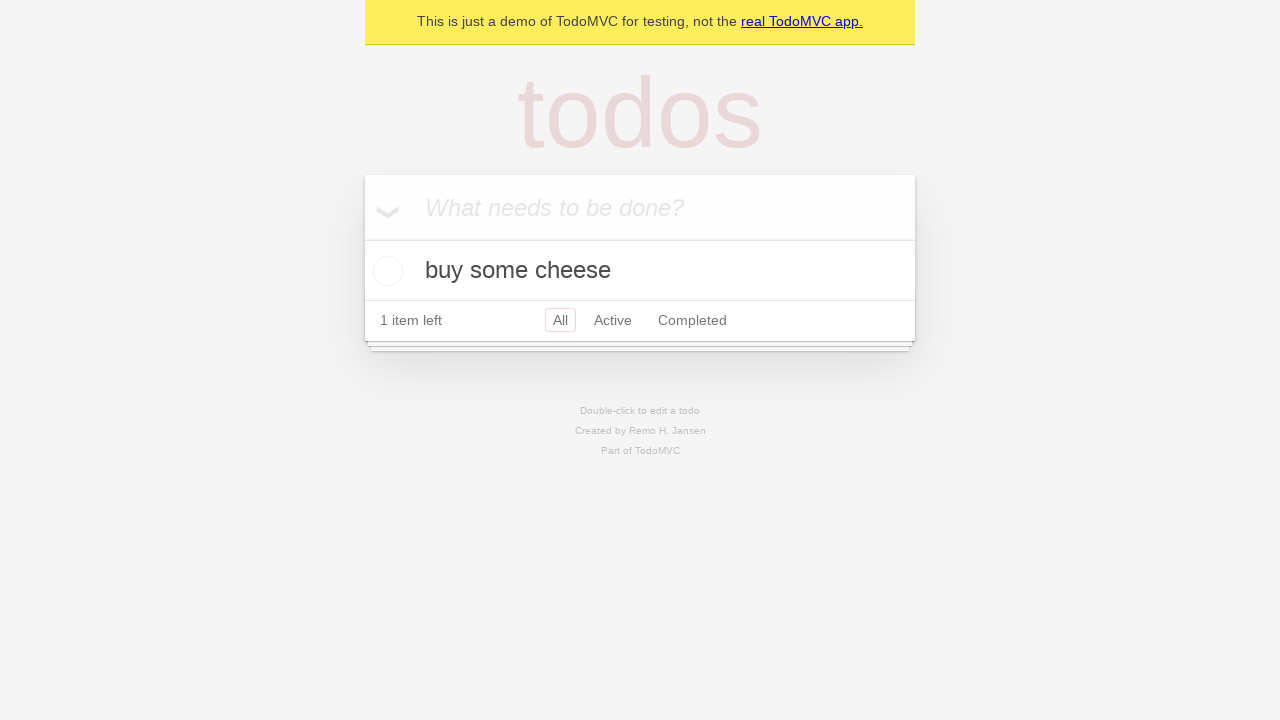

Filled new todo input with 'feed the cat' on internal:attr=[placeholder="What needs to be done?"i]
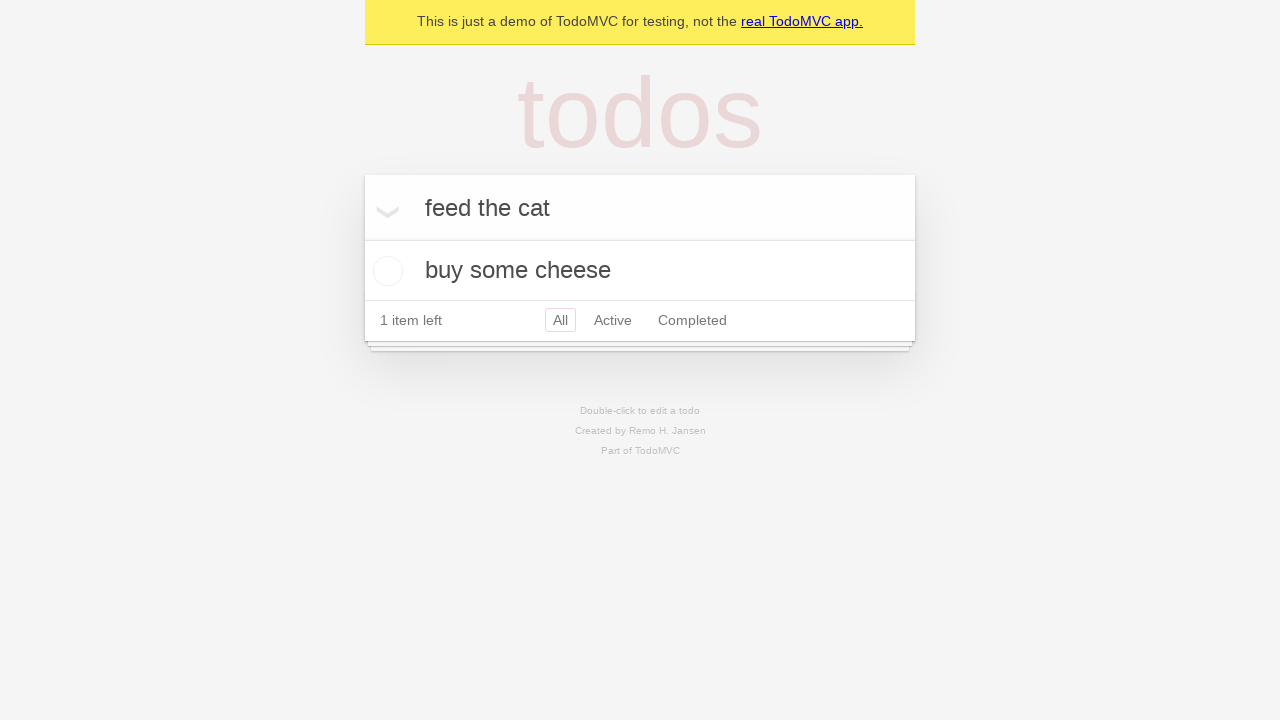

Pressed Enter to create todo 'feed the cat' on internal:attr=[placeholder="What needs to be done?"i]
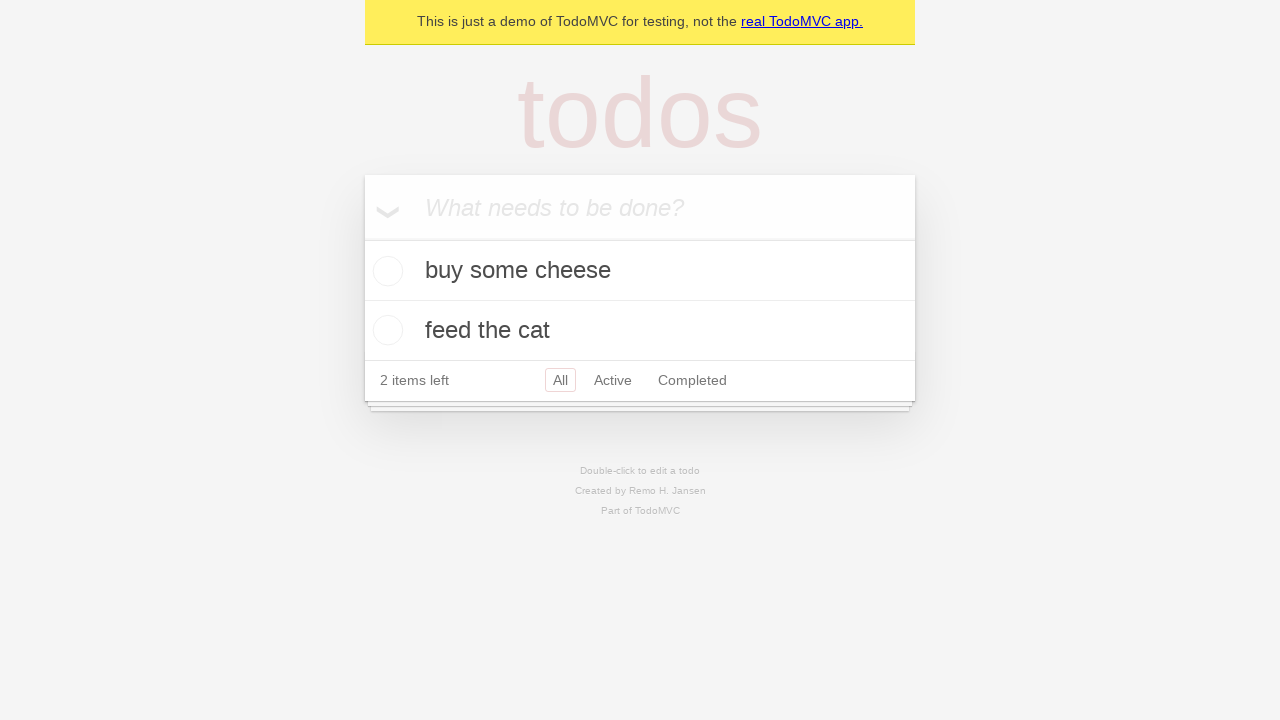

Filled new todo input with 'book a doctors appointment' on internal:attr=[placeholder="What needs to be done?"i]
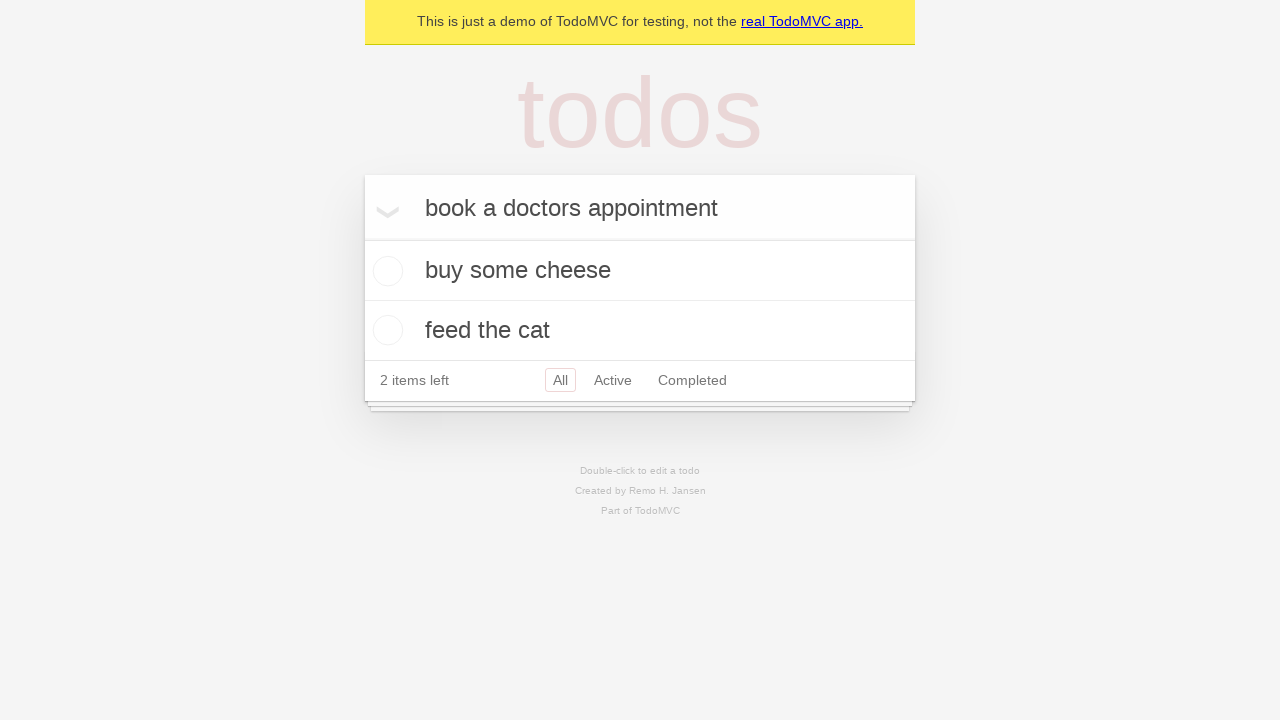

Pressed Enter to create todo 'book a doctors appointment' on internal:attr=[placeholder="What needs to be done?"i]
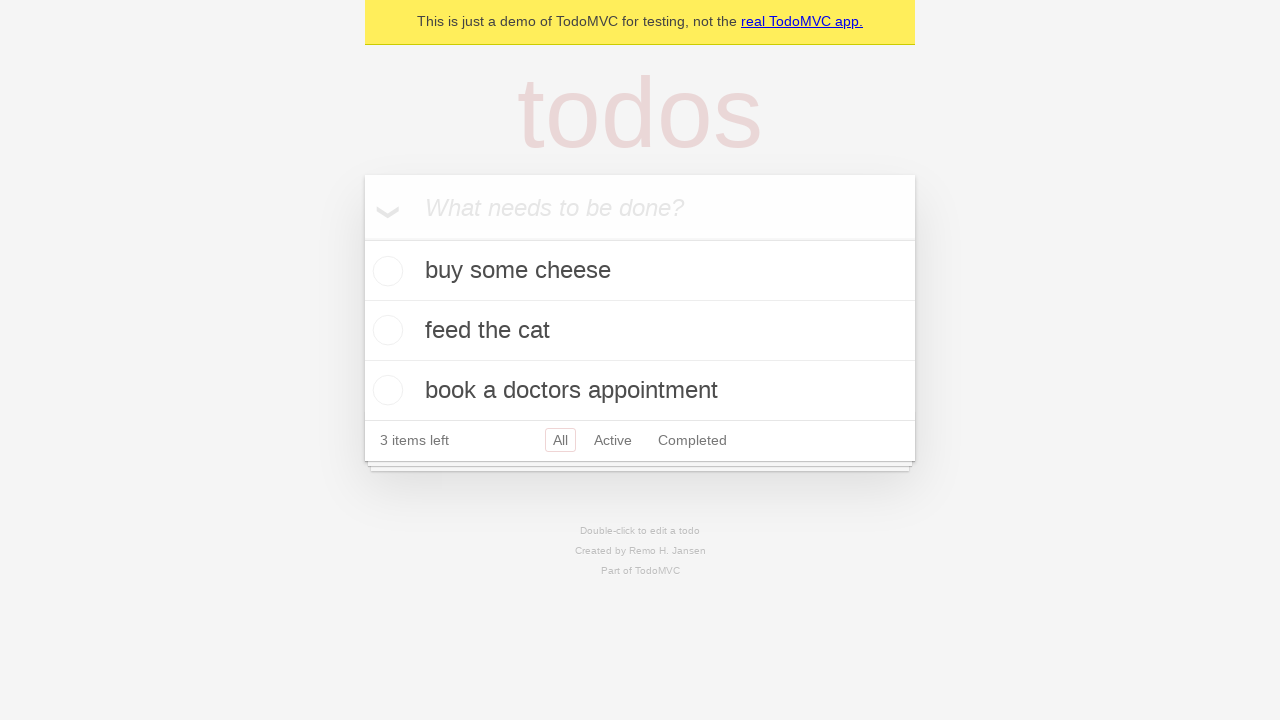

Waited for 3 todo items to be created
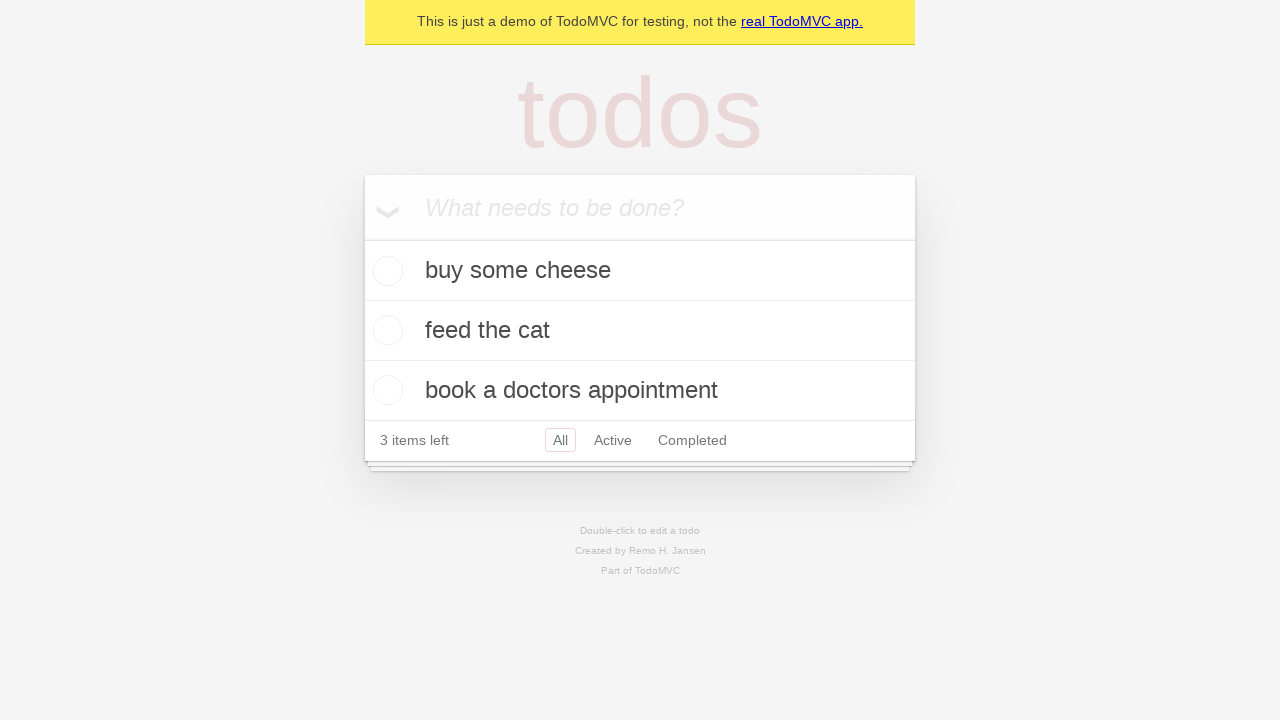

Double-clicked second todo item to enter edit mode at (640, 331) on internal:testid=[data-testid="todo-item"s] >> nth=1
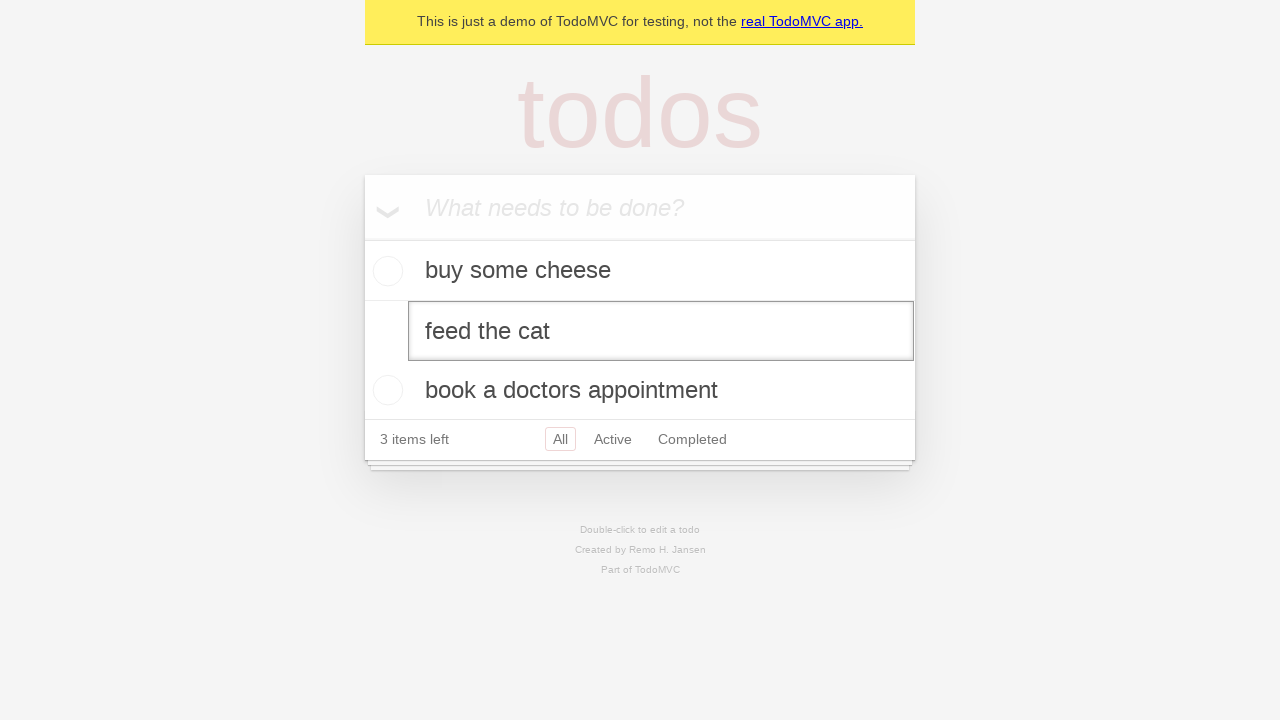

Filled edit input with 'buy some sausages' on internal:testid=[data-testid="todo-item"s] >> nth=1 >> internal:role=textbox[nam
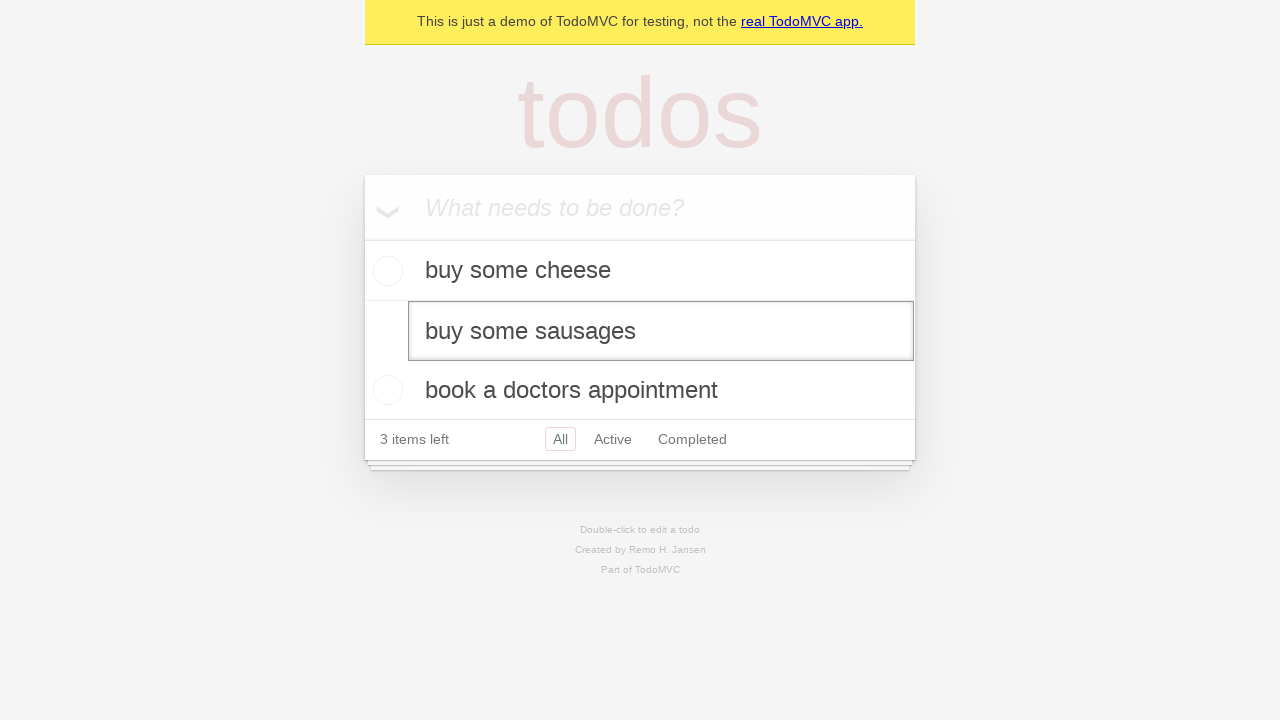

Dispatched blur event to trigger save on edit input
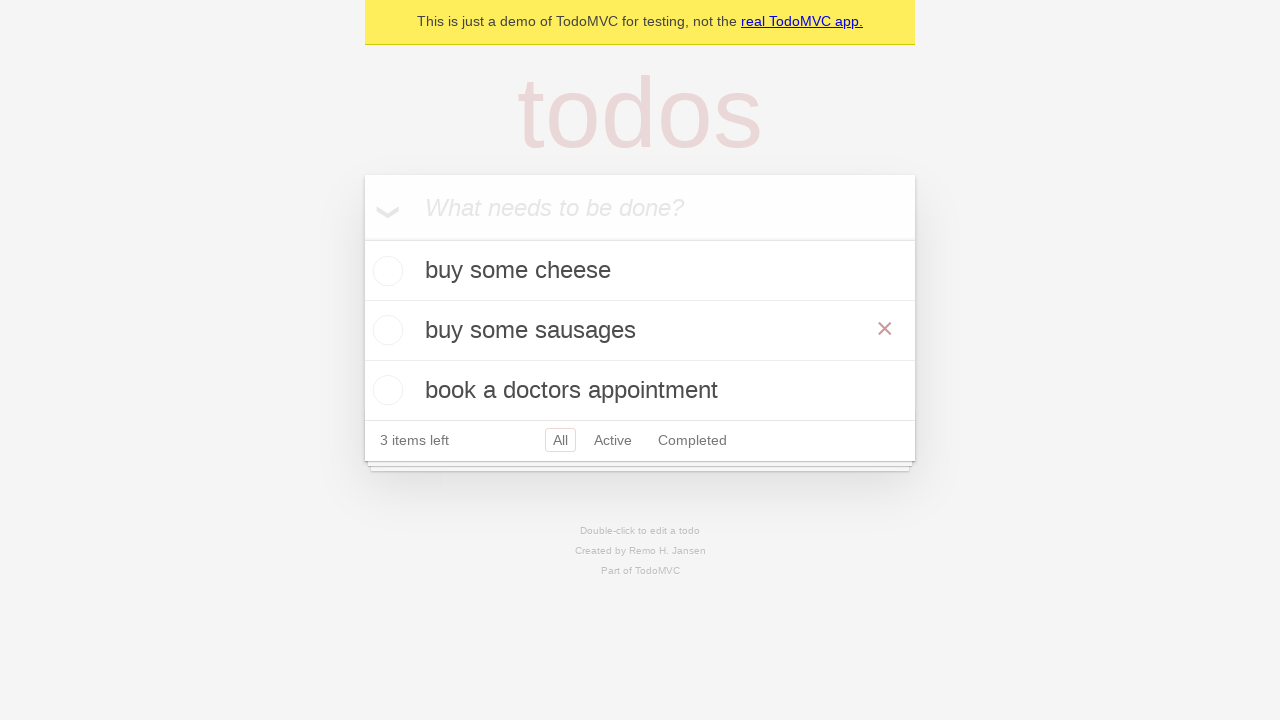

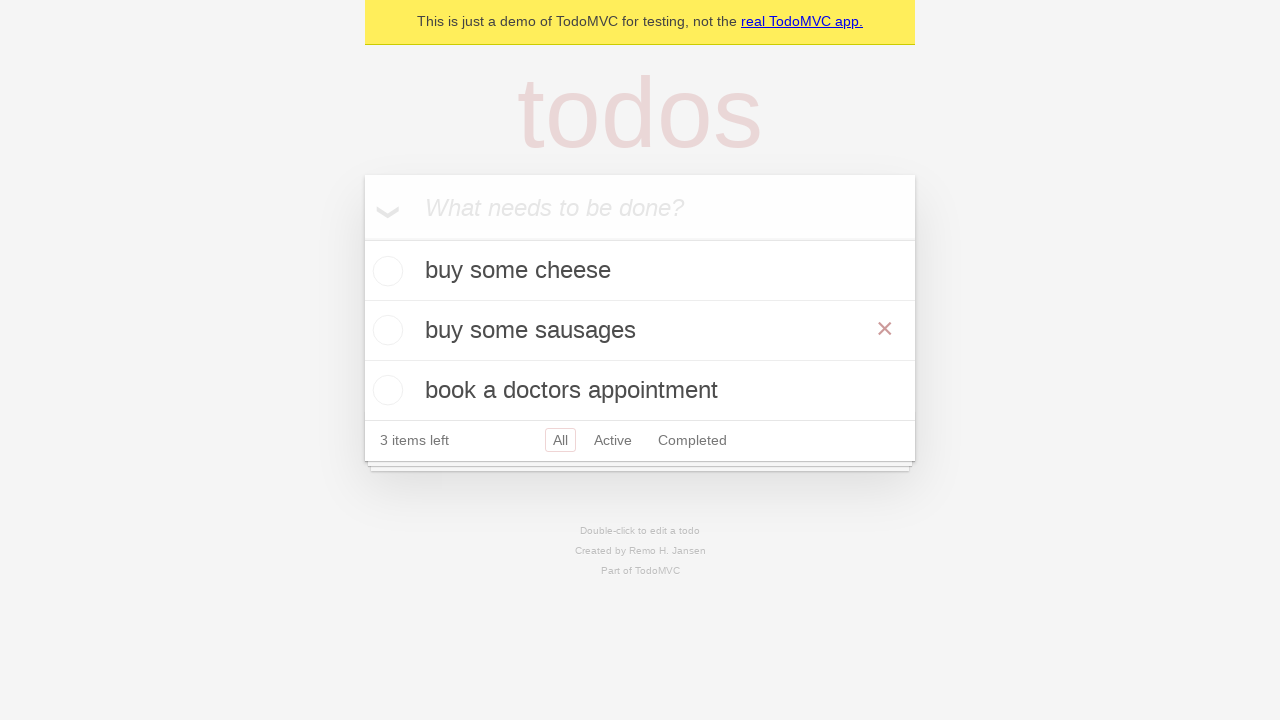